Tests GitHub navigation by clicking on a header navigation link (pricing) and verifying that pricing plans are displayed on the resulting page.

Starting URL: https://github.com/

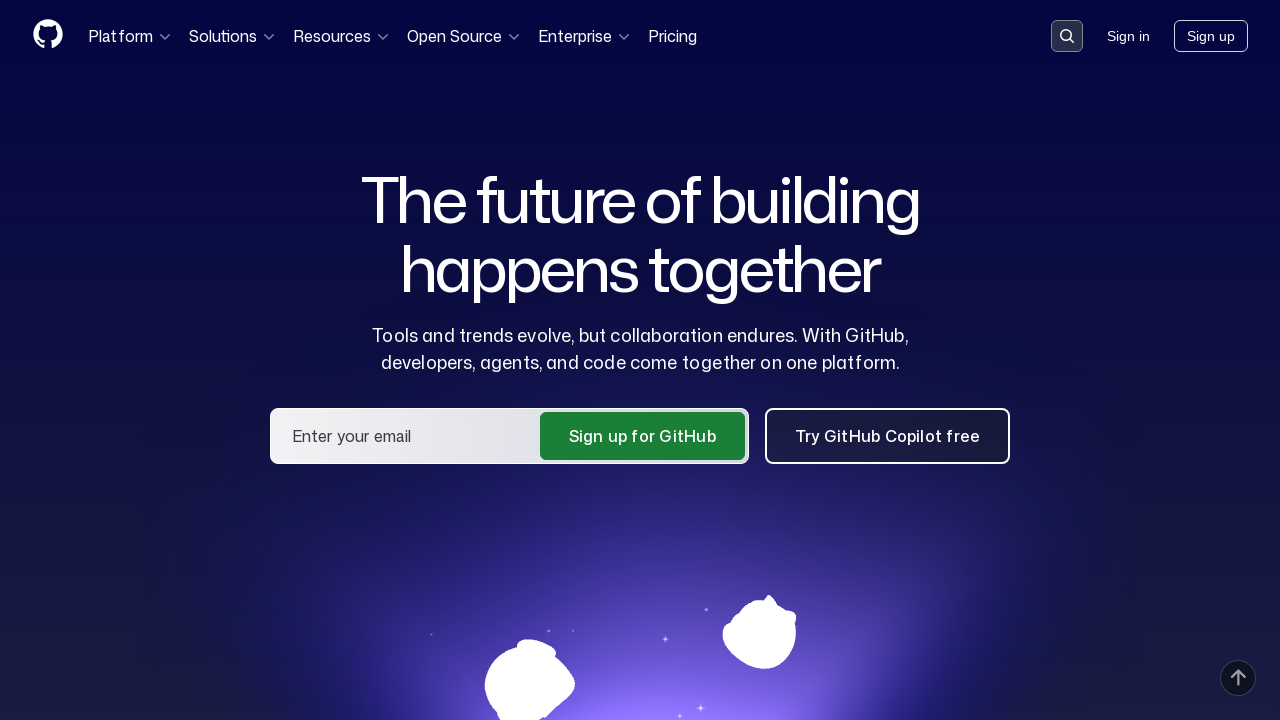

Clicked on the Pricing link in the header navigation at (672, 36) on a[href='/pricing']:visible, .HeaderMenu a:has-text('Pricing')
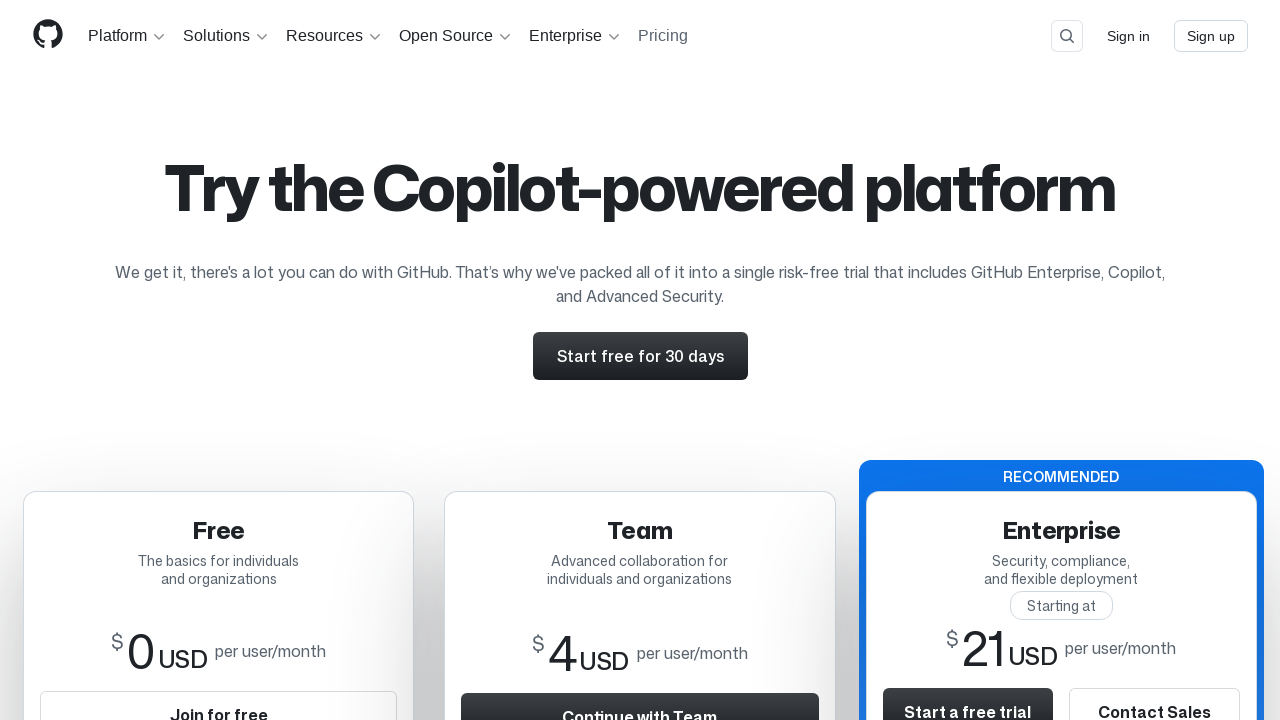

Pricing page loaded and pricing plans are displayed
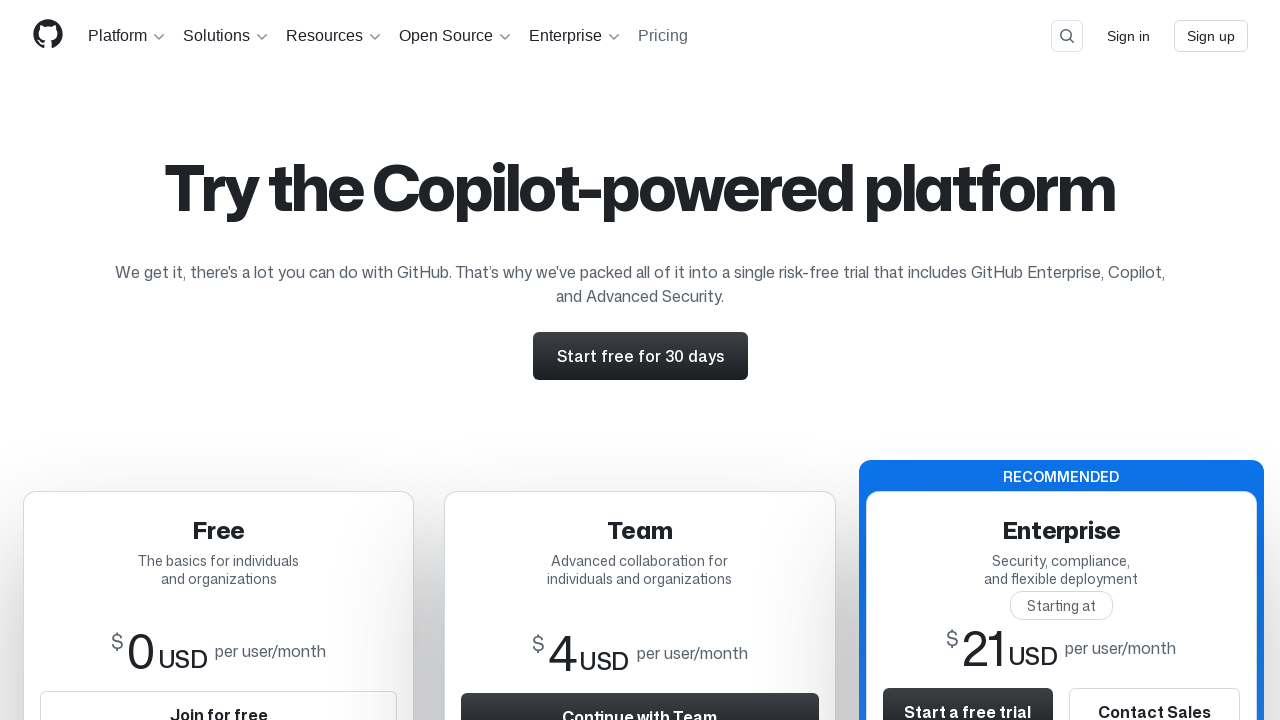

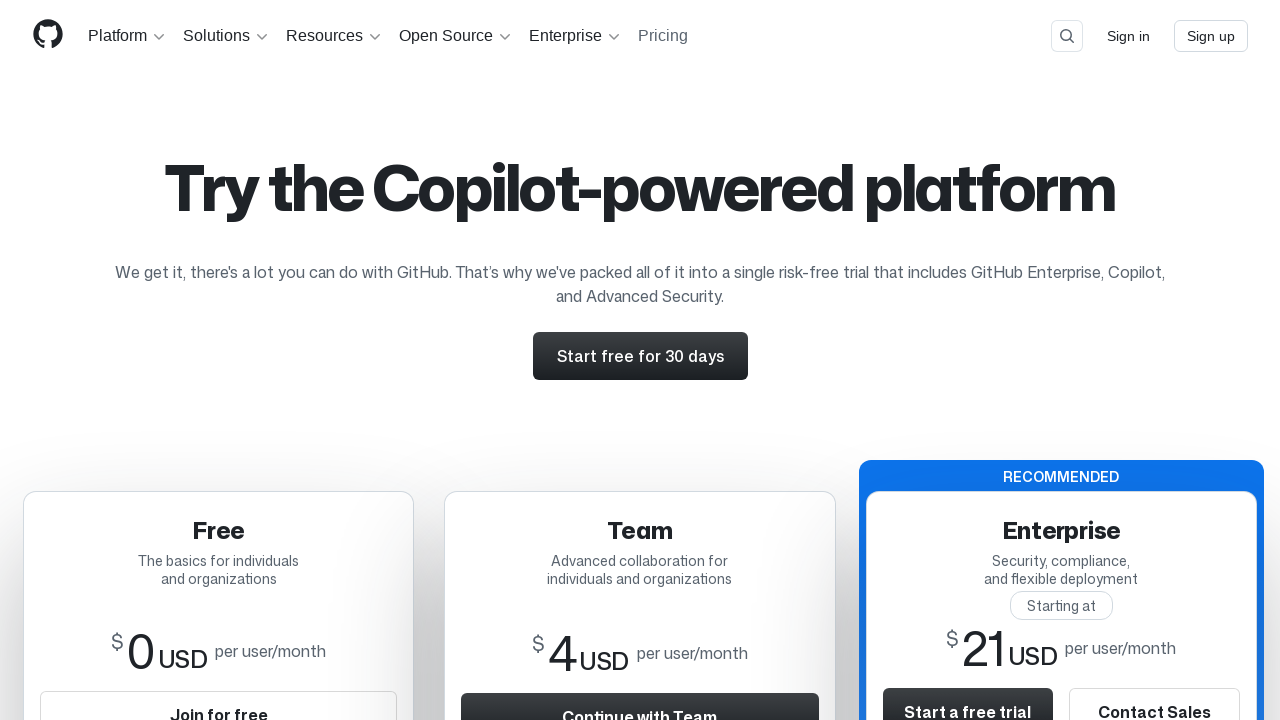